Tests a countdown timer by waiting for the countdown to reach "00" at the end

Starting URL: https://automationfc.github.io/fluent-wait/

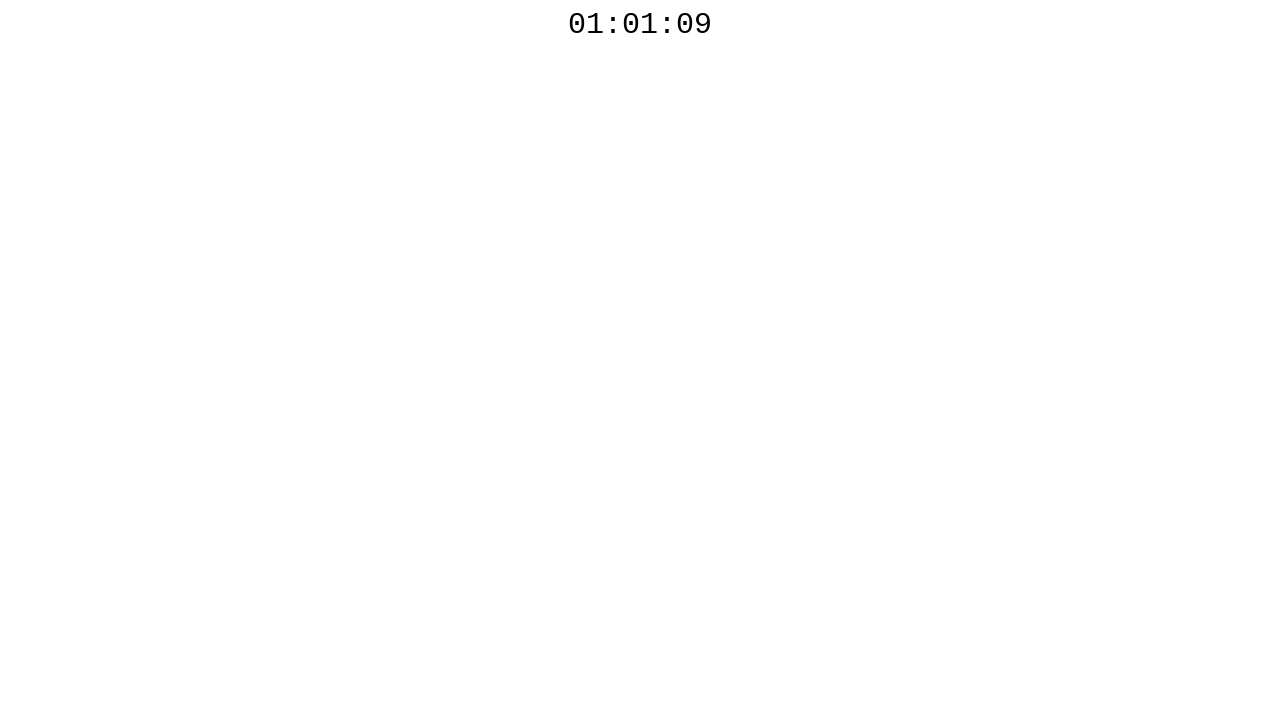

Located countdown timer element with ID 'javascript_countdown_time'
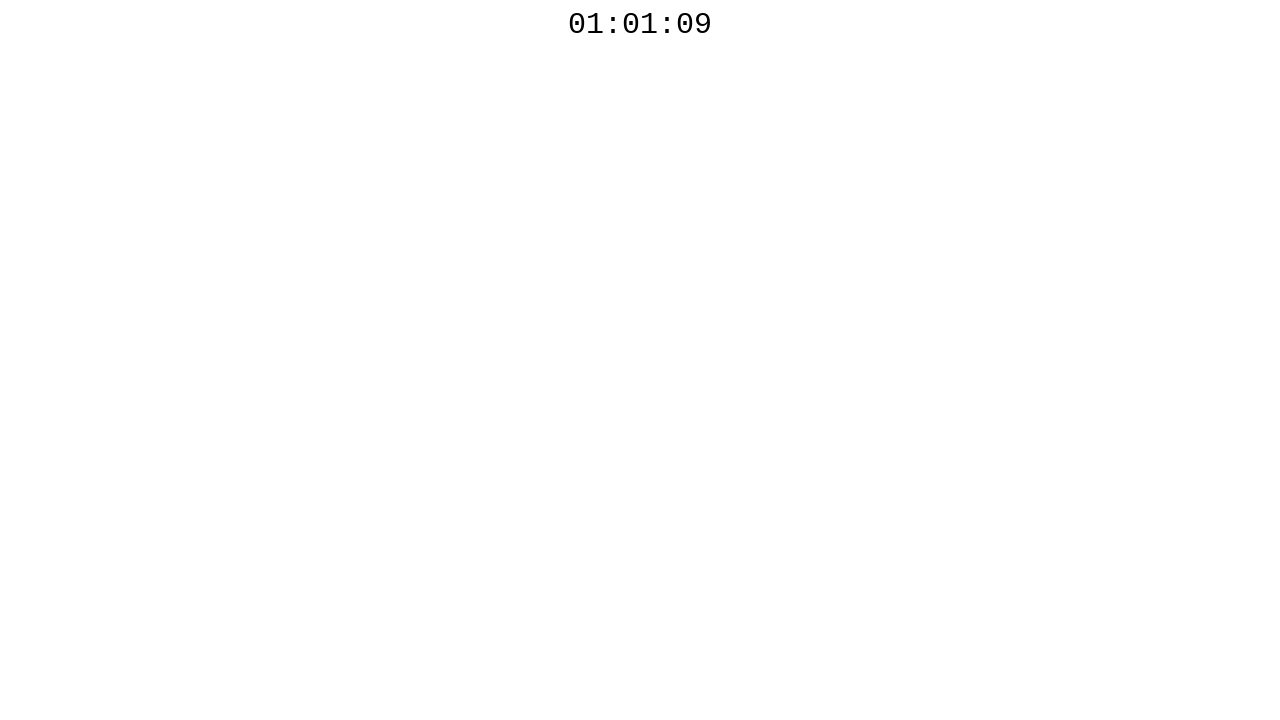

Countdown timer reached '00' - test passed
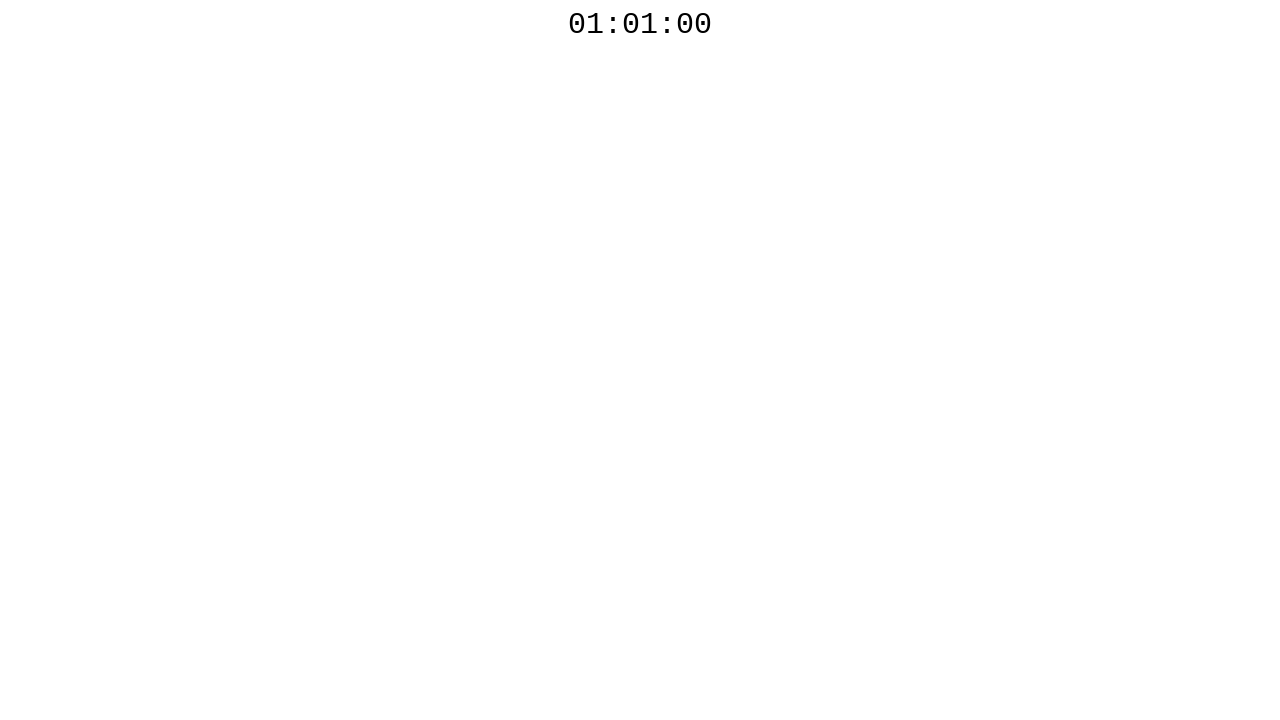

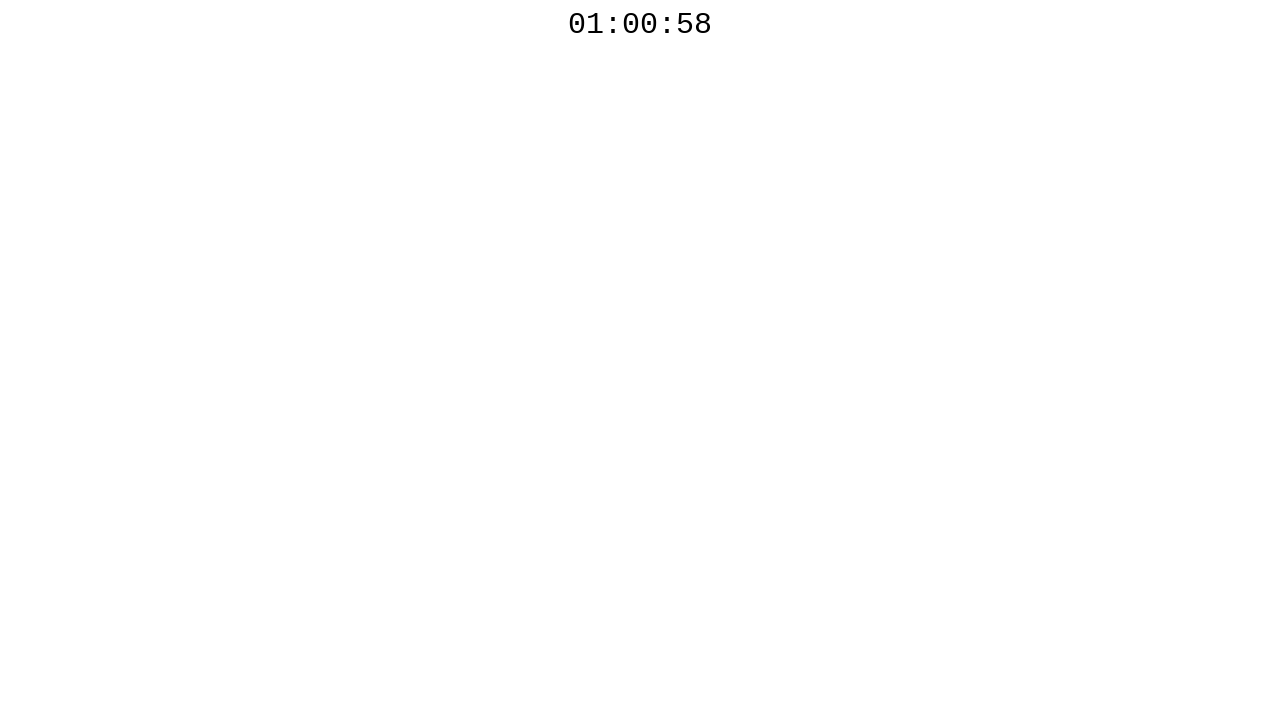